Fills out a registration form on DemoQA website with personal information including name, email, date of birth, and selects options from dropdown menus

Starting URL: https://demoqa.com/automation-practice-form

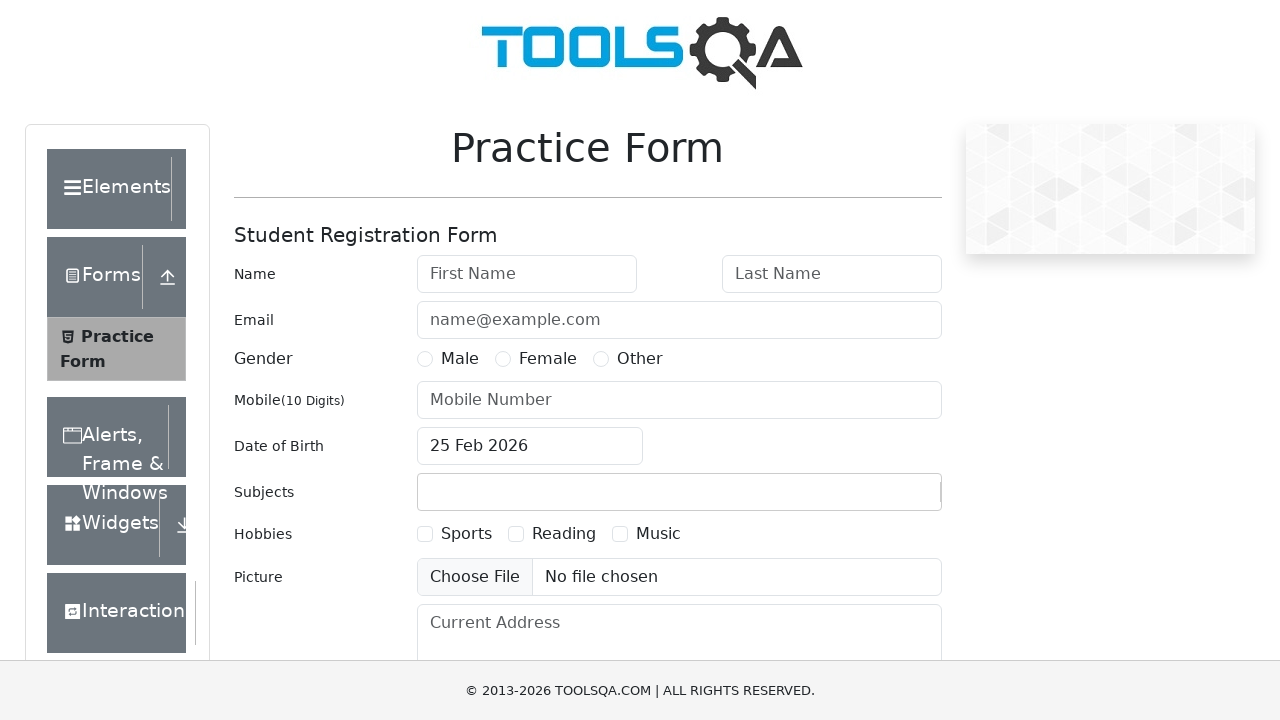

Filled first name field with 'Ankush' on #firstName
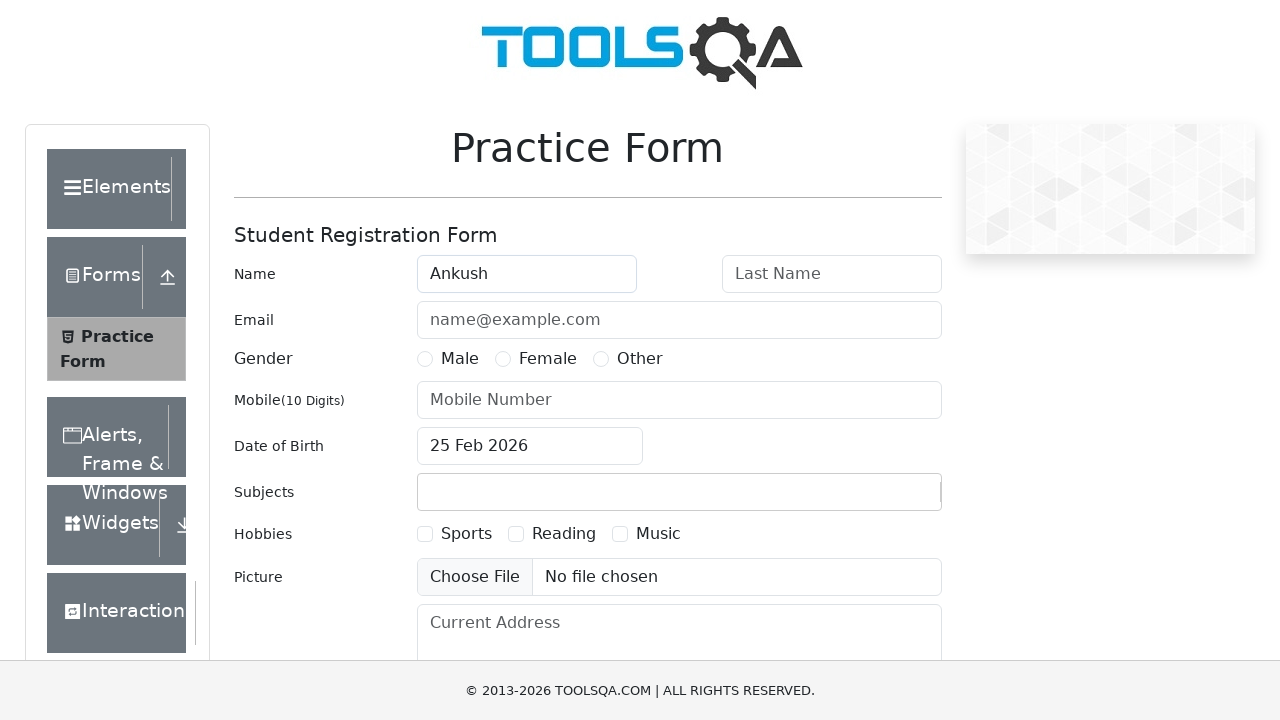

Filled last name field with 'Vankore' on #lastName
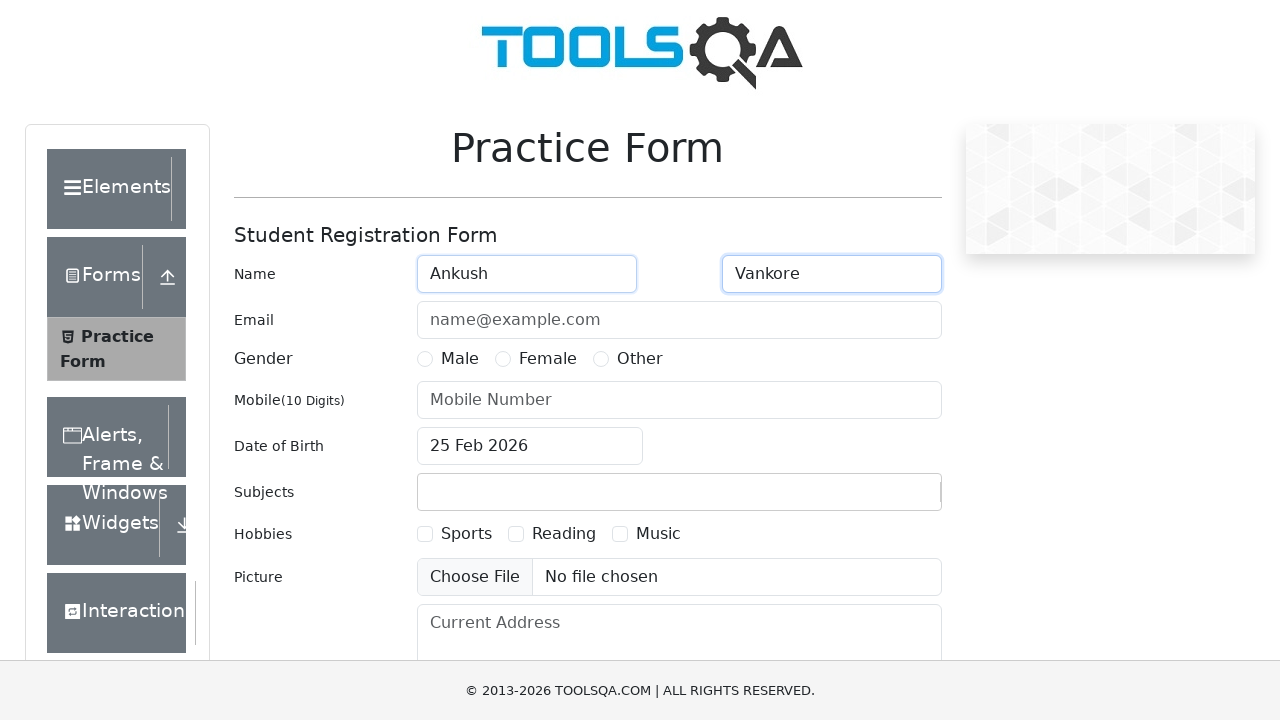

Filled email field with 'ankushvankore@gmail.com' on #userEmail
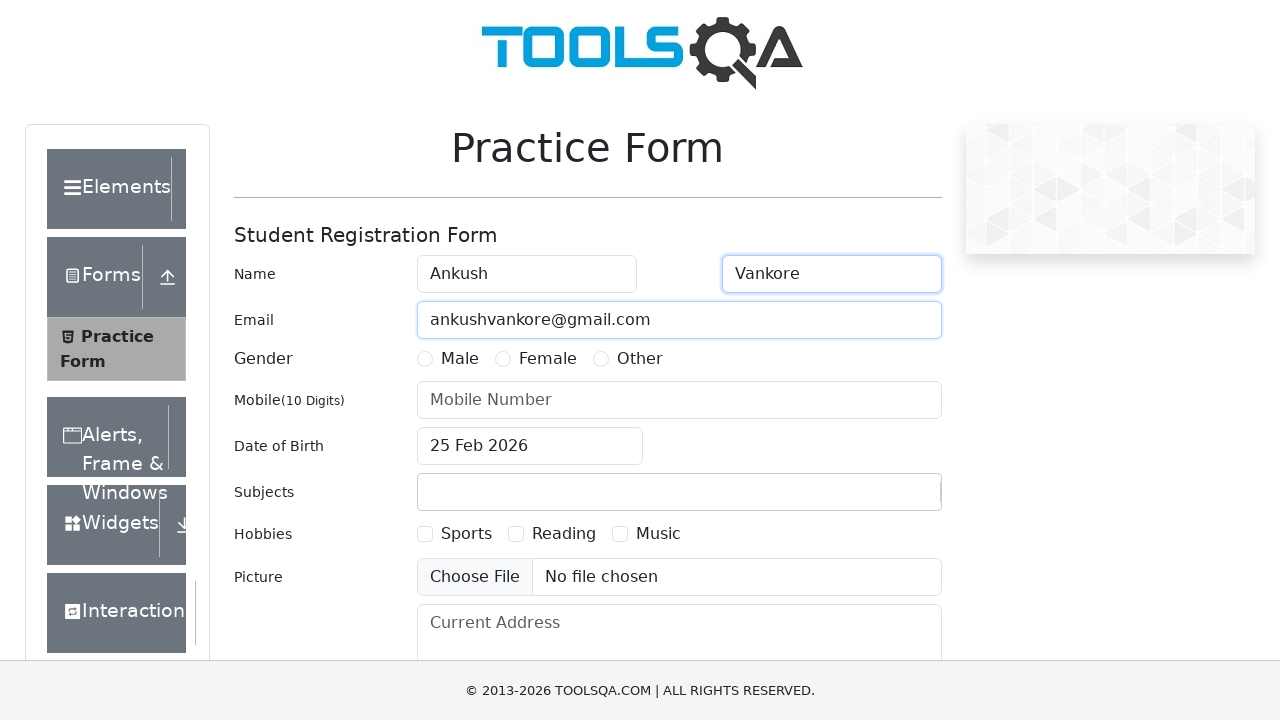

Clicked date of birth input field at (530, 446) on #dateOfBirthInput
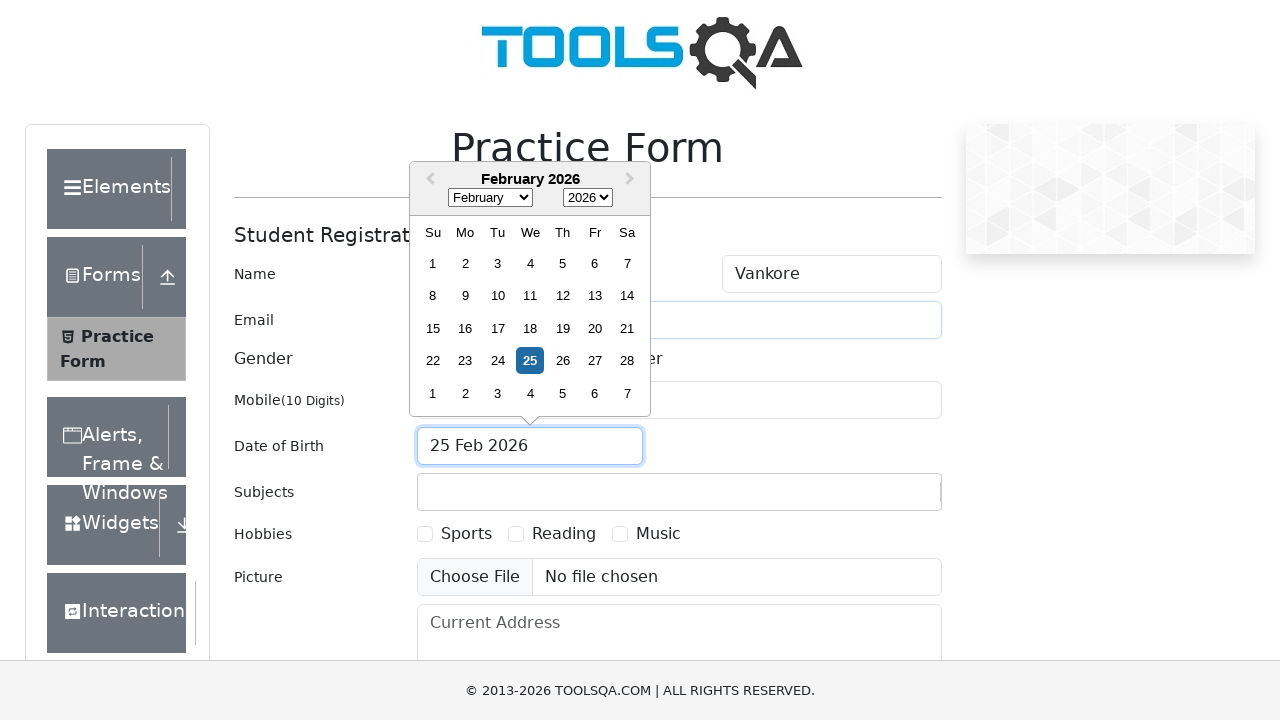

Selected all text in date of birth field
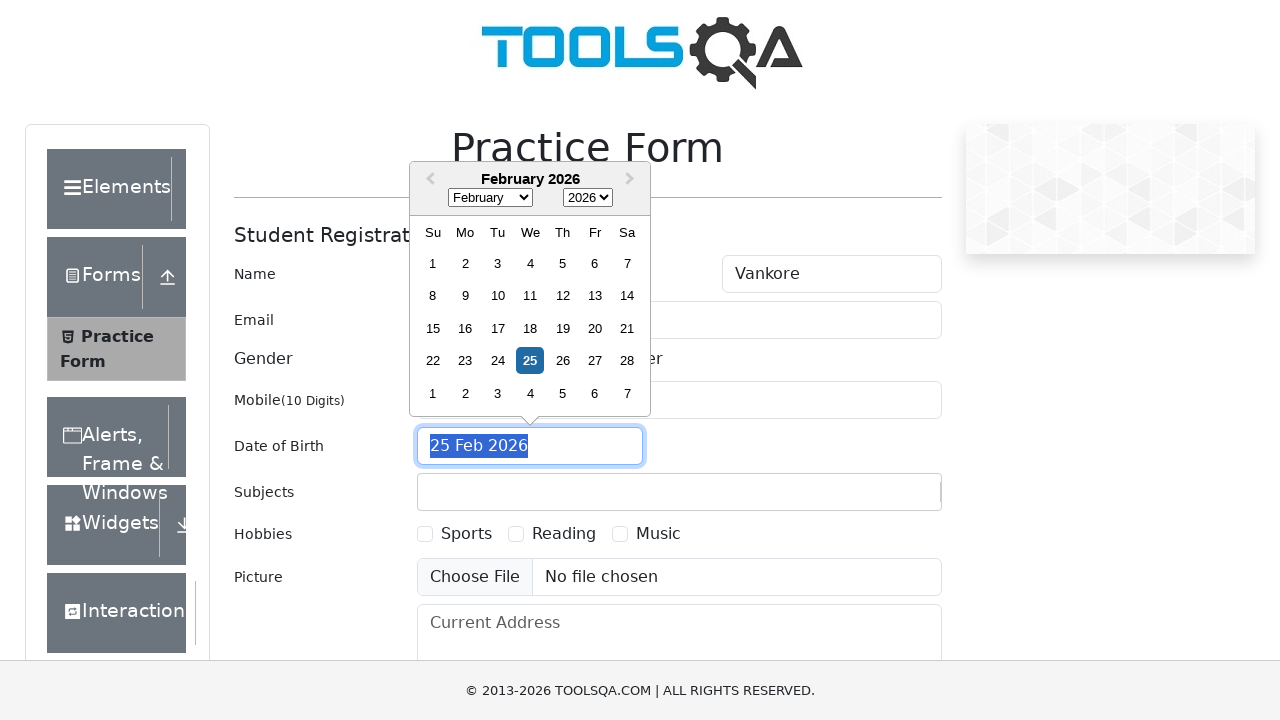

Typed date of birth '29 Jan 1979' on #dateOfBirthInput
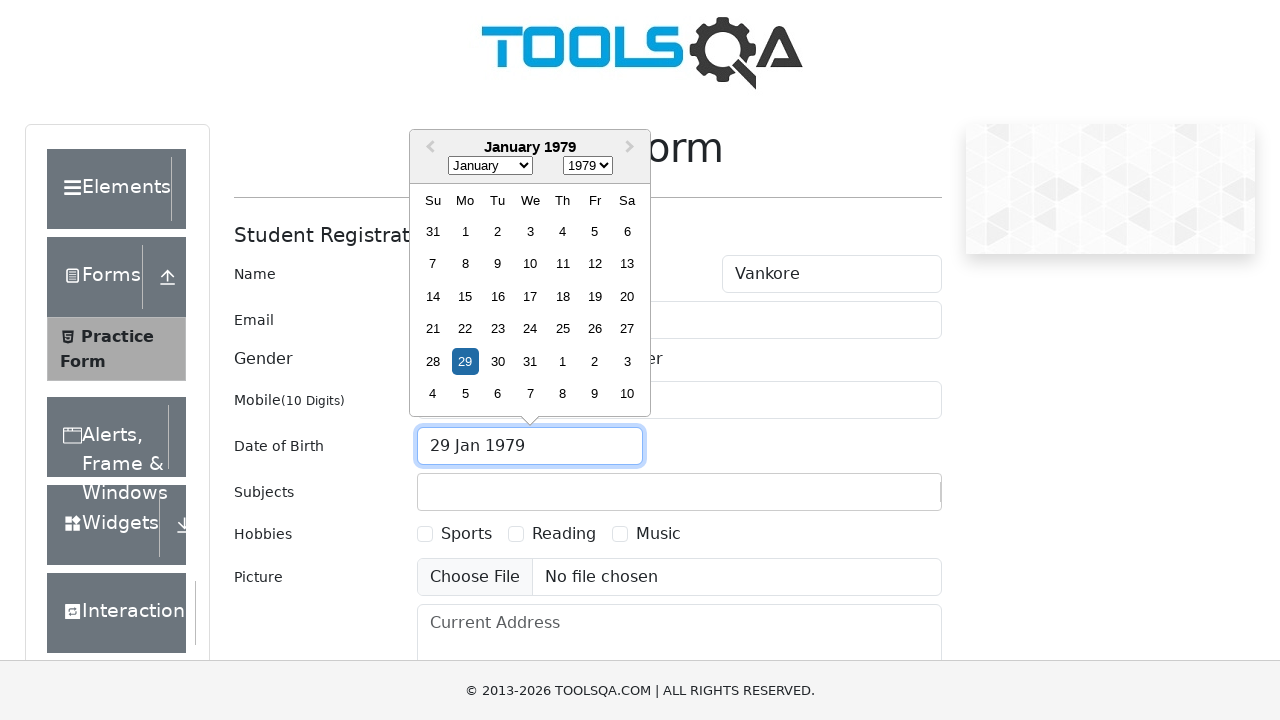

Pressed Enter to confirm date of birth
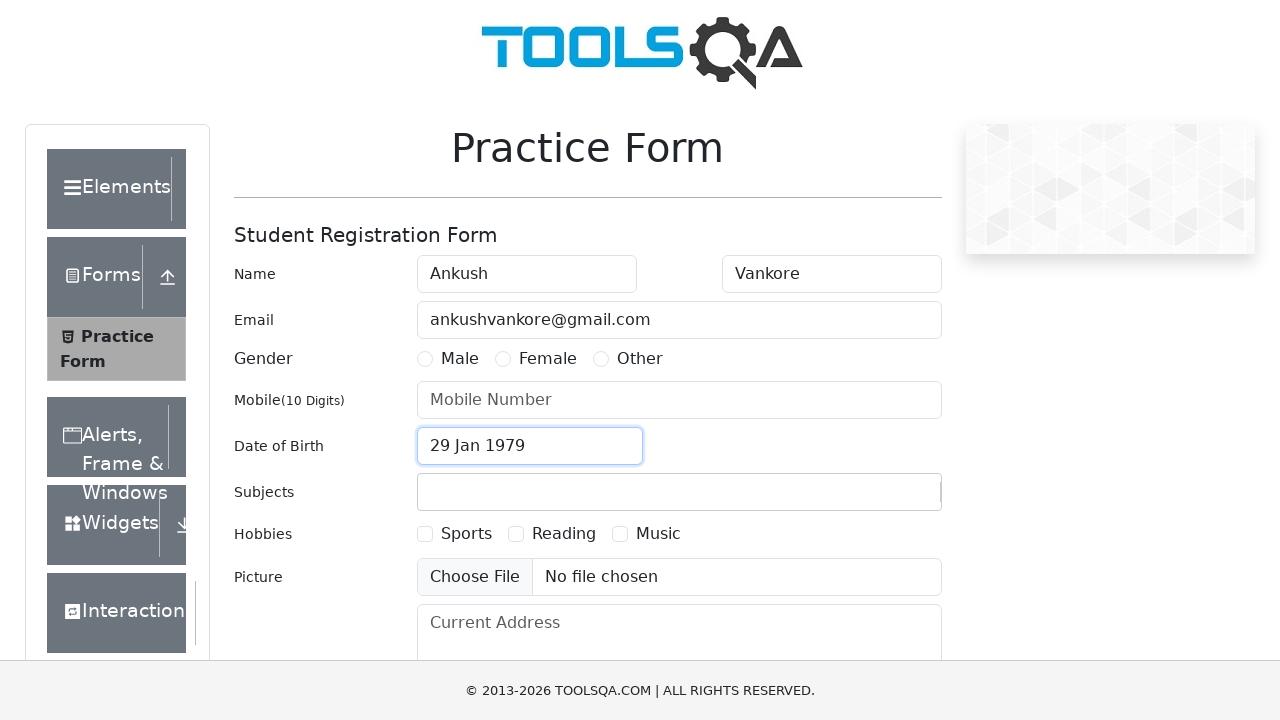

Scrolled down 600 pixels to reveal dropdown menu
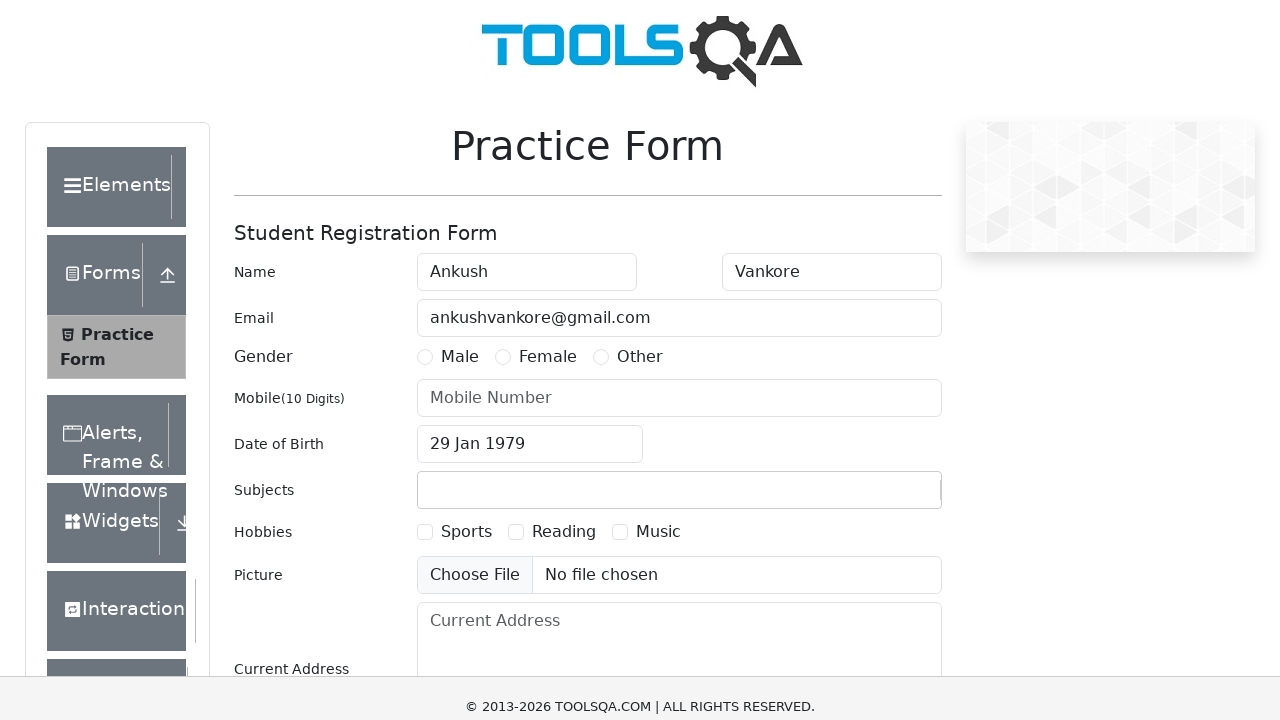

Clicked on dropdown SVG element to open options at (618, 437) on svg[viewBox='0 0 20 20']
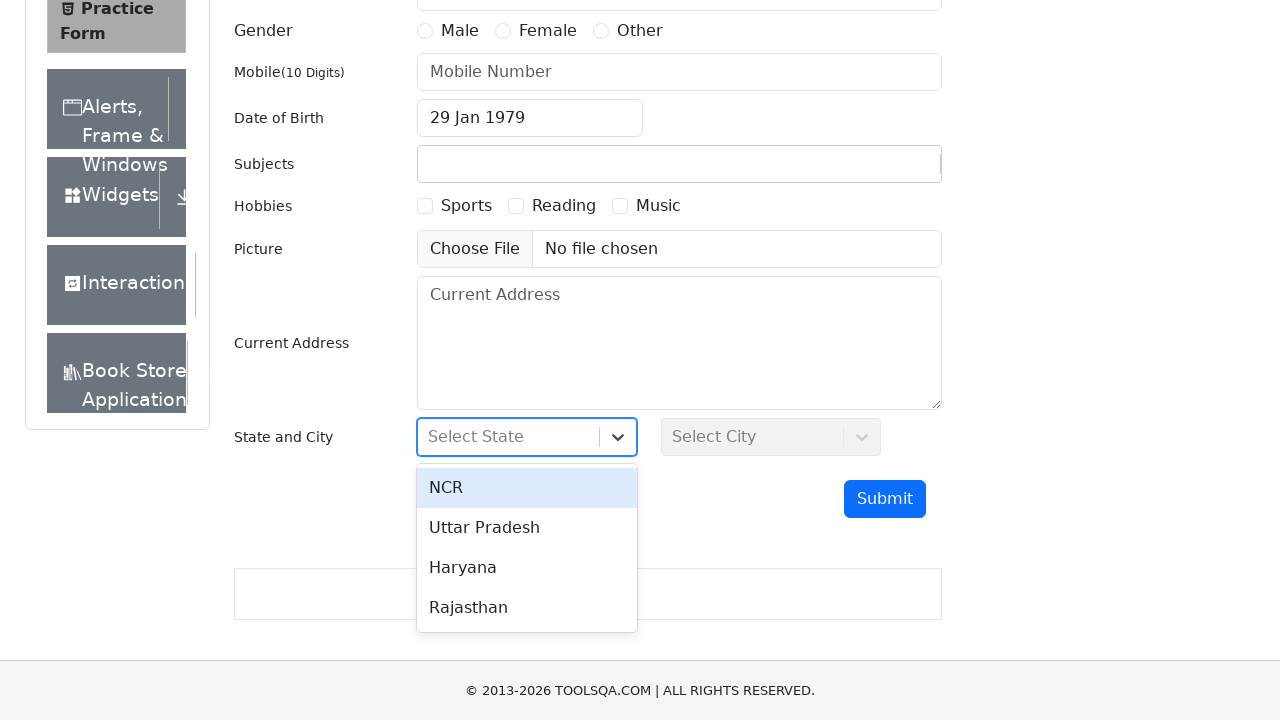

Selected option from dropdown menu at (527, 528) on #react-select-3-option-1
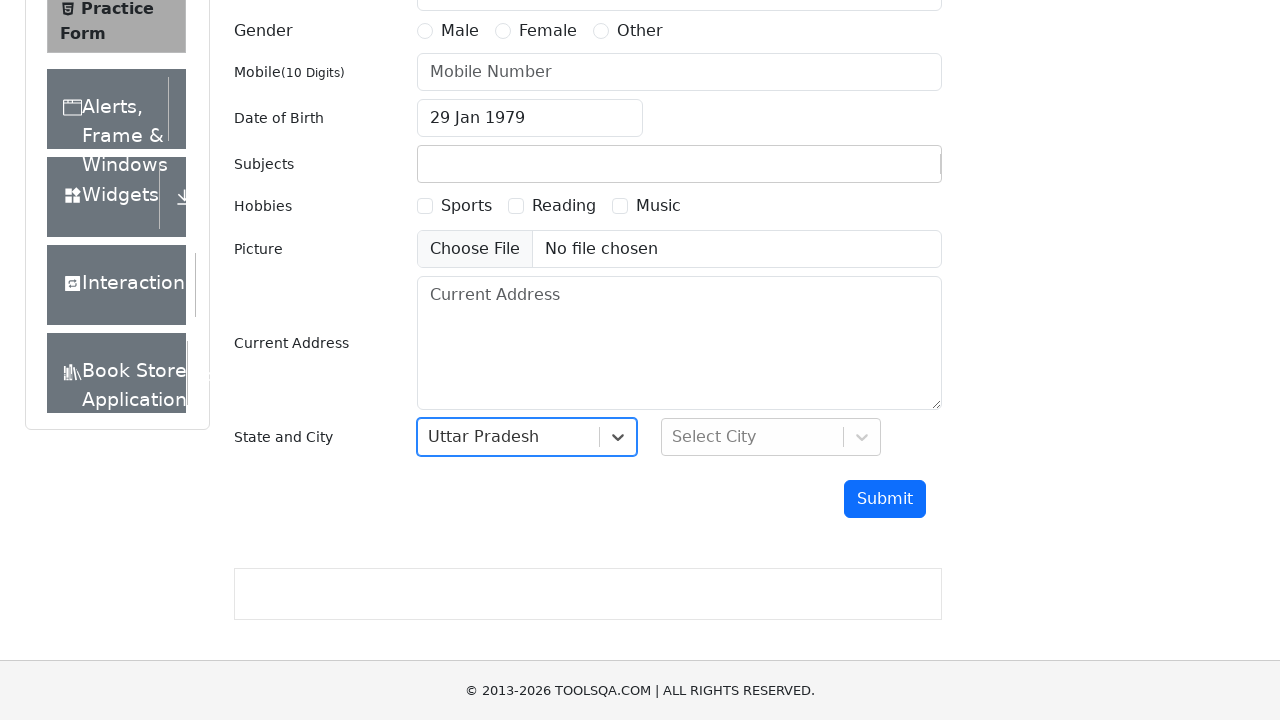

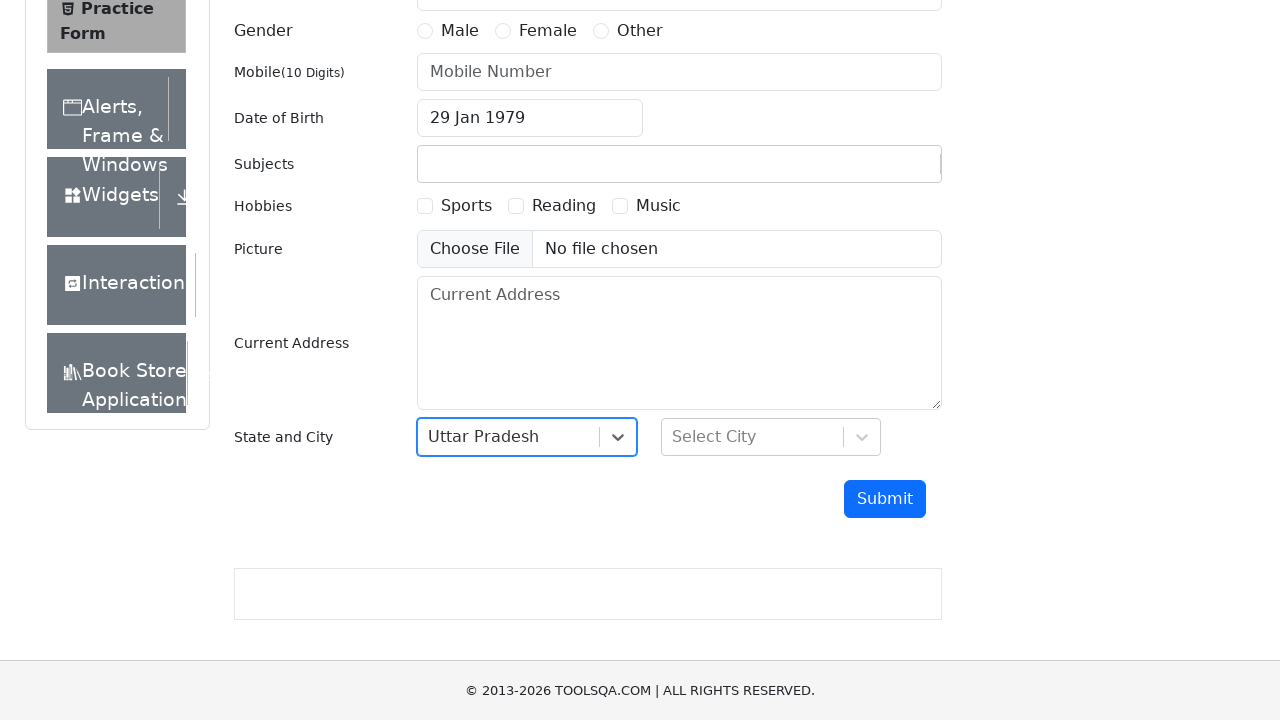